Tests that clicking clear completed removes completed items from the list.

Starting URL: https://demo.playwright.dev/todomvc

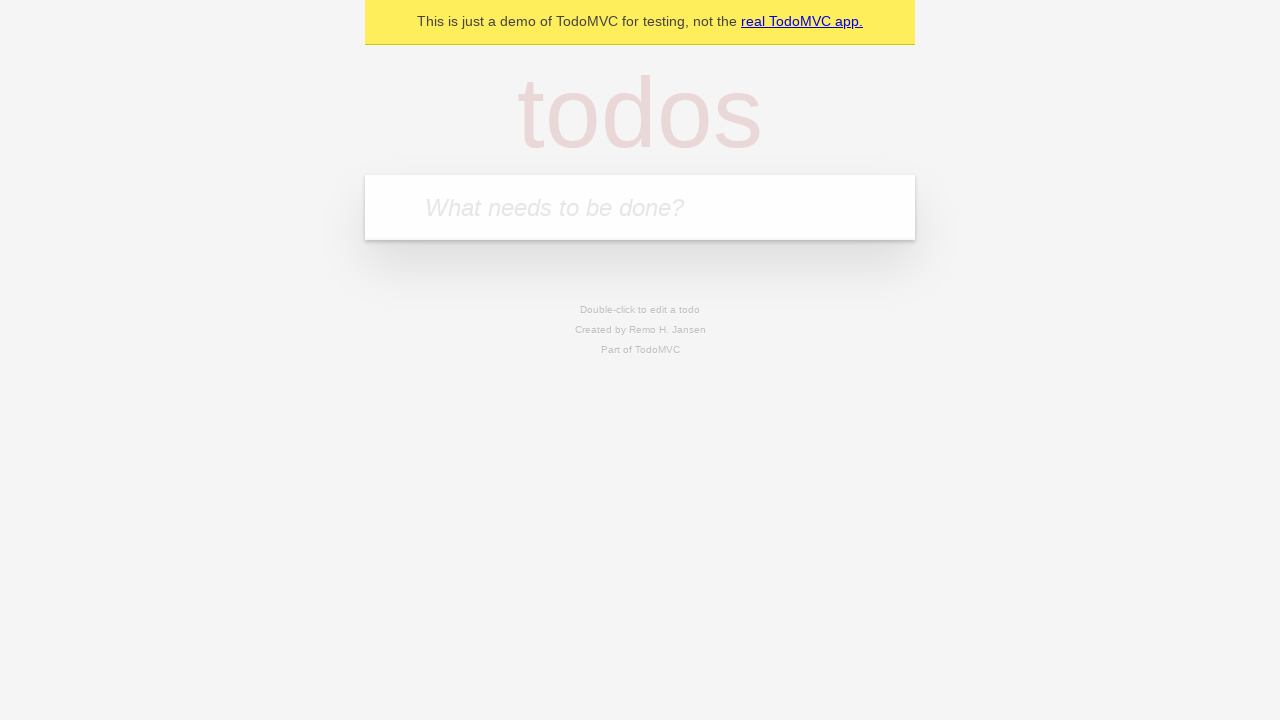

Filled new todo input with 'buy some cheese' on .new-todo
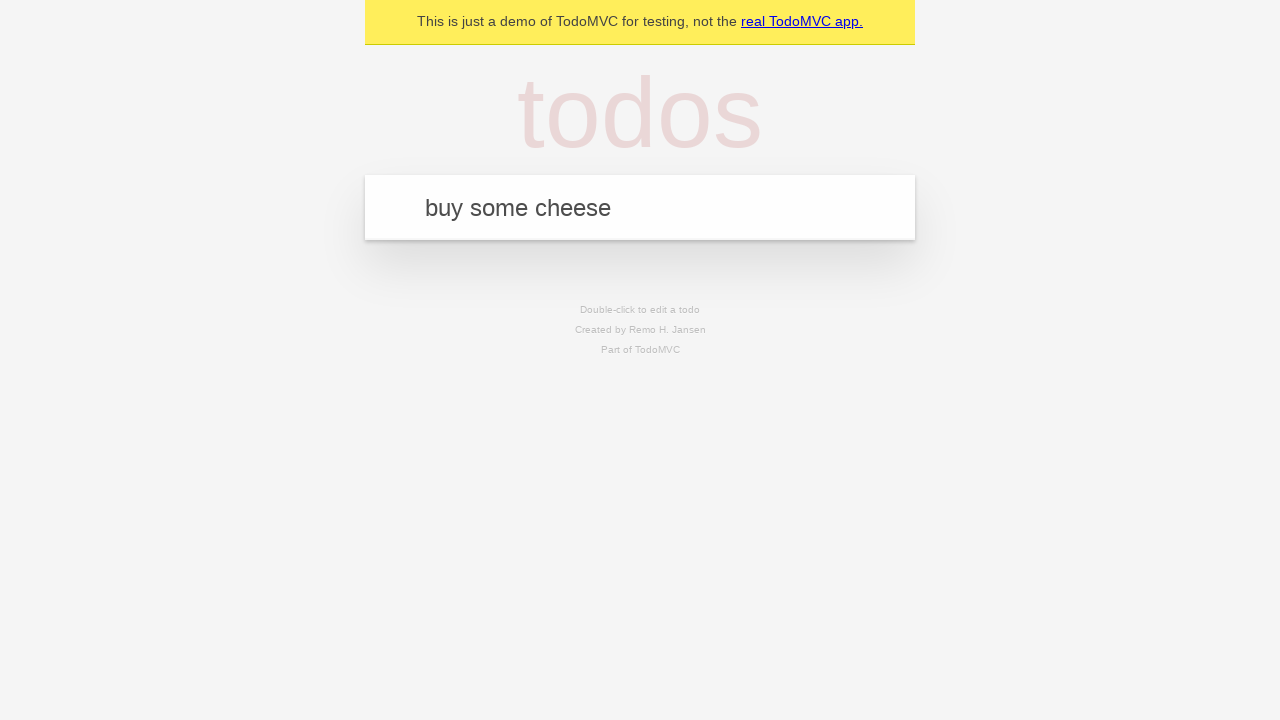

Pressed Enter to create first todo item on .new-todo
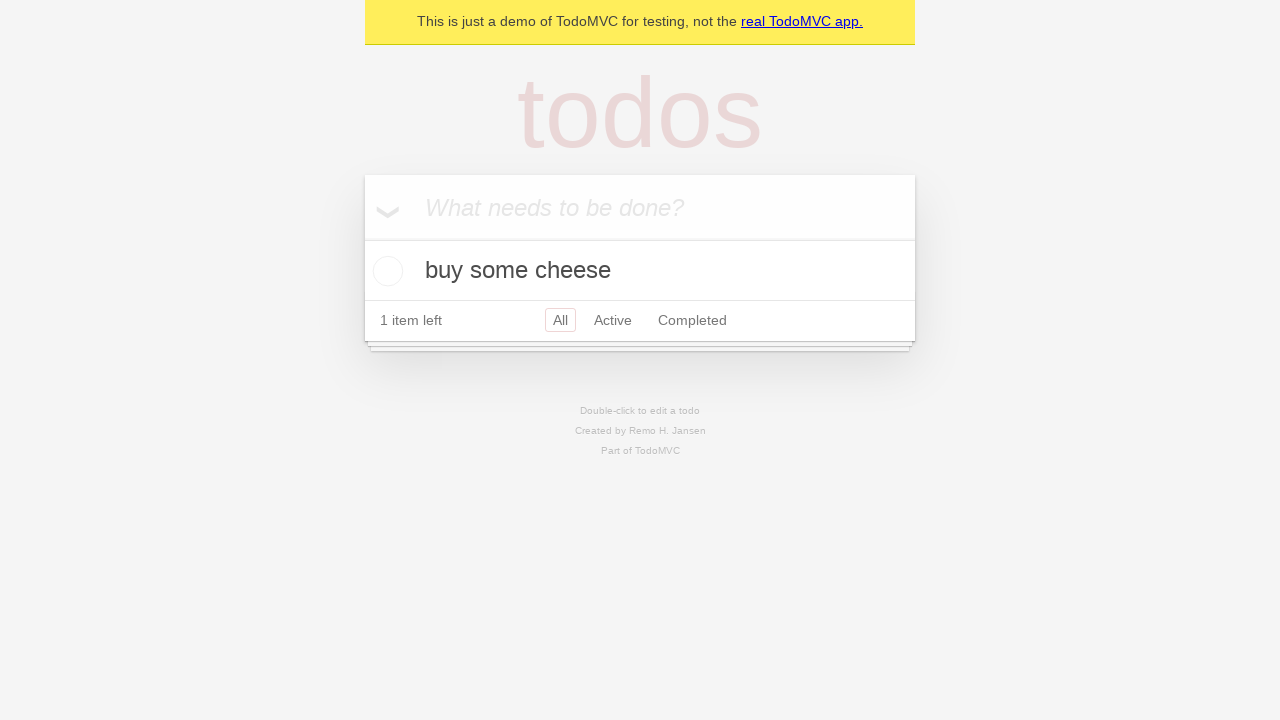

Filled new todo input with 'feed the cat' on .new-todo
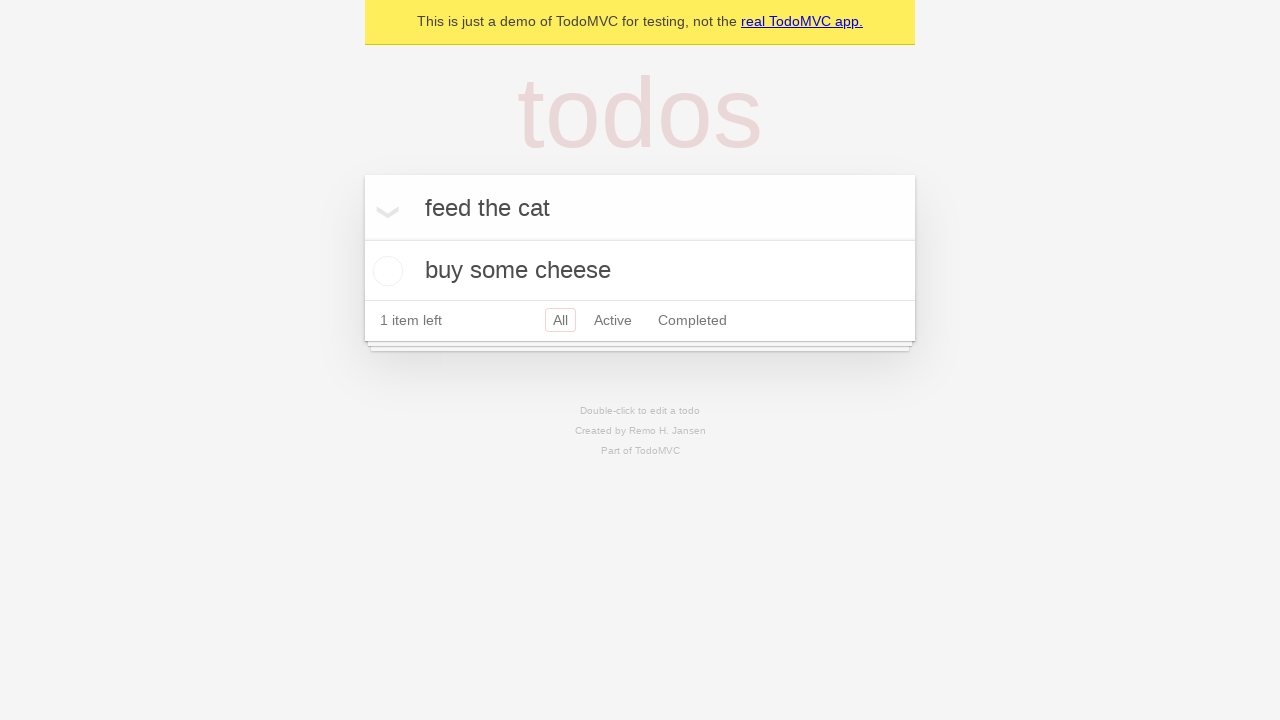

Pressed Enter to create second todo item on .new-todo
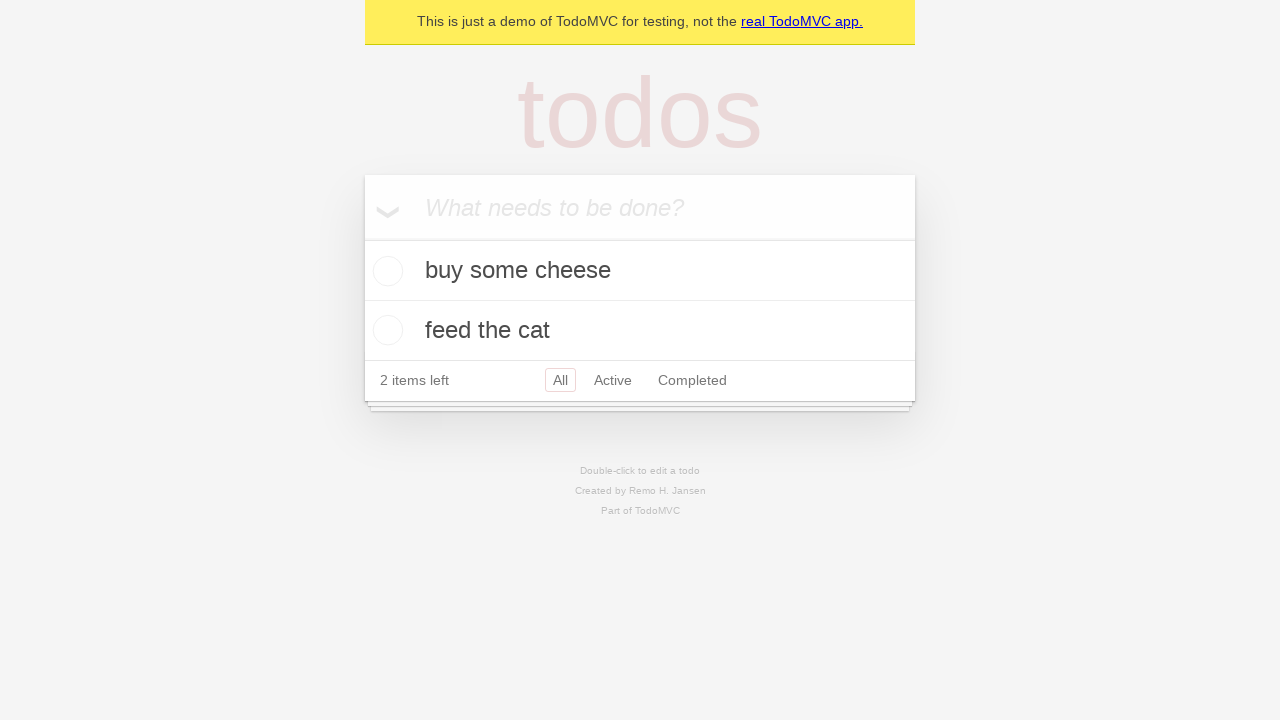

Filled new todo input with 'book a doctors appointment' on .new-todo
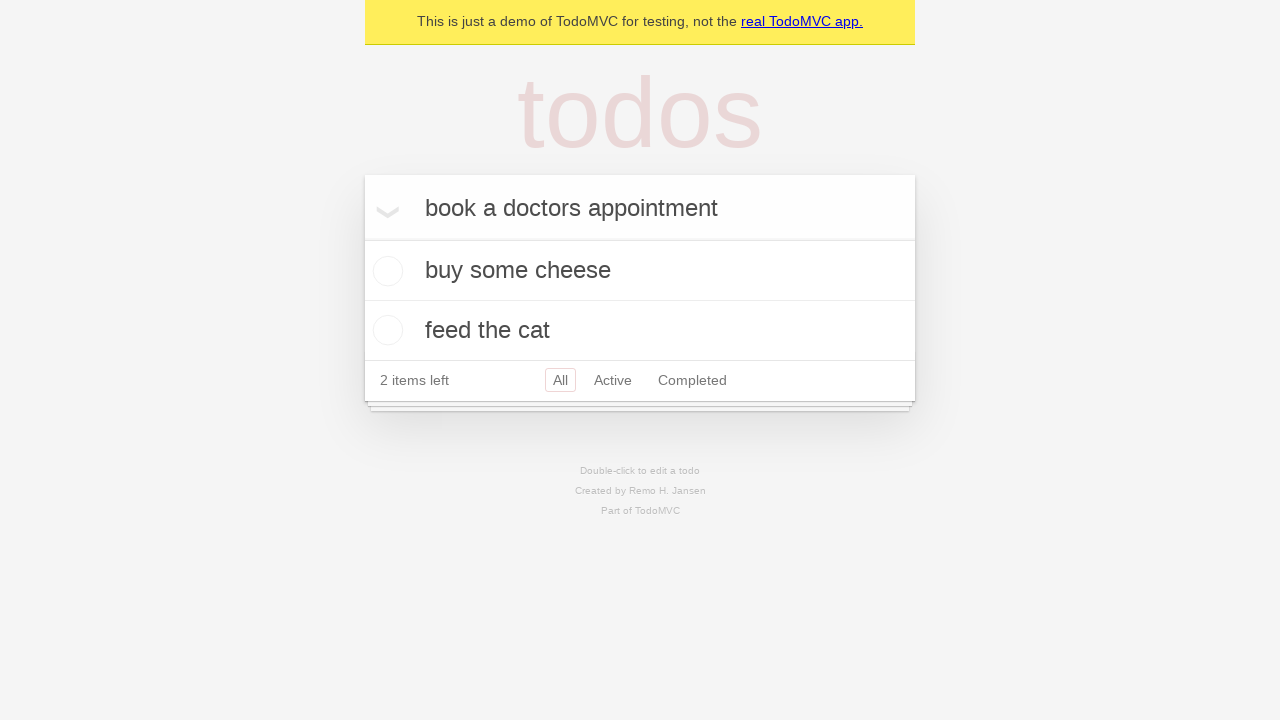

Pressed Enter to create third todo item on .new-todo
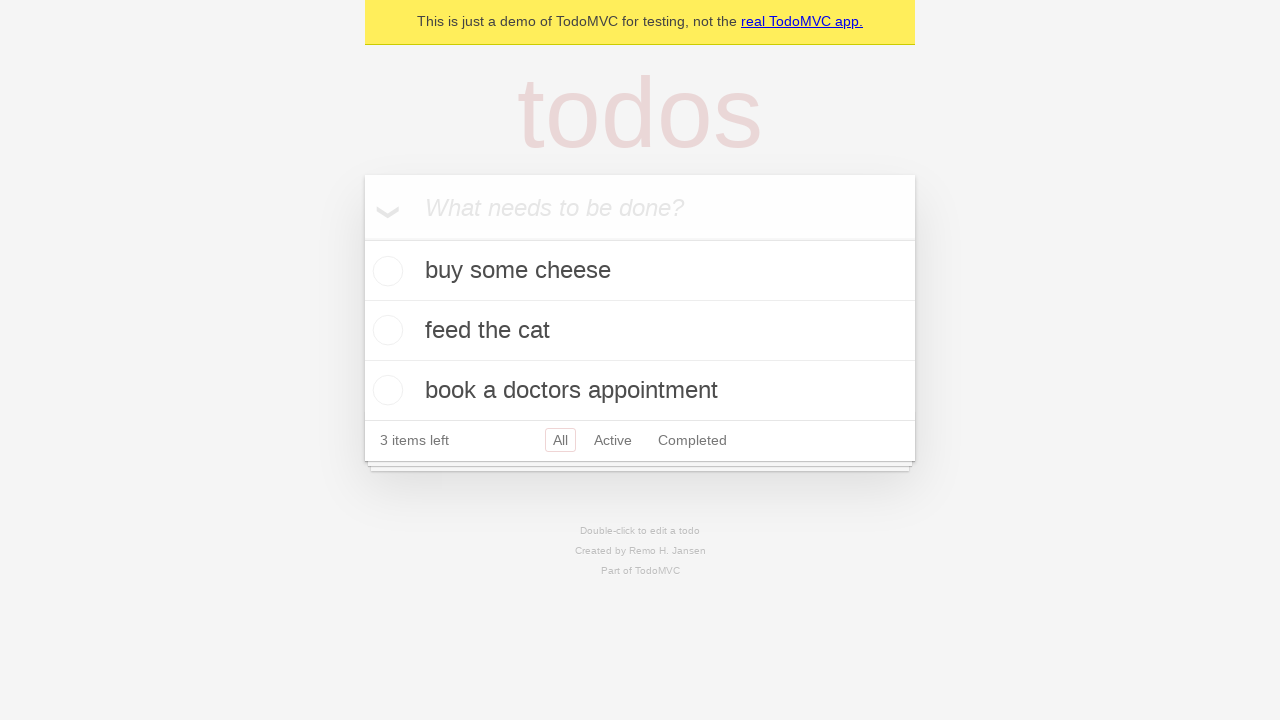

Marked second todo item as completed at (385, 330) on .todo-list li >> nth=1 >> .toggle
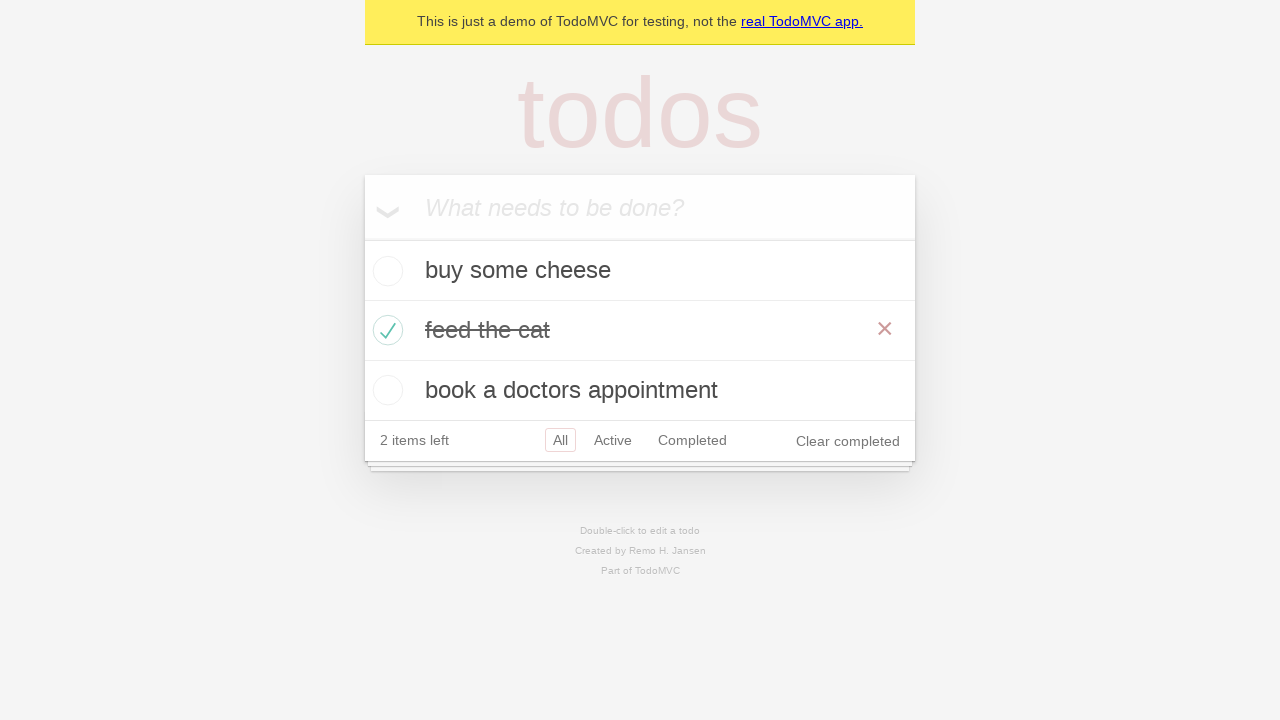

Clicked 'Clear completed' button to remove completed items at (848, 441) on .clear-completed
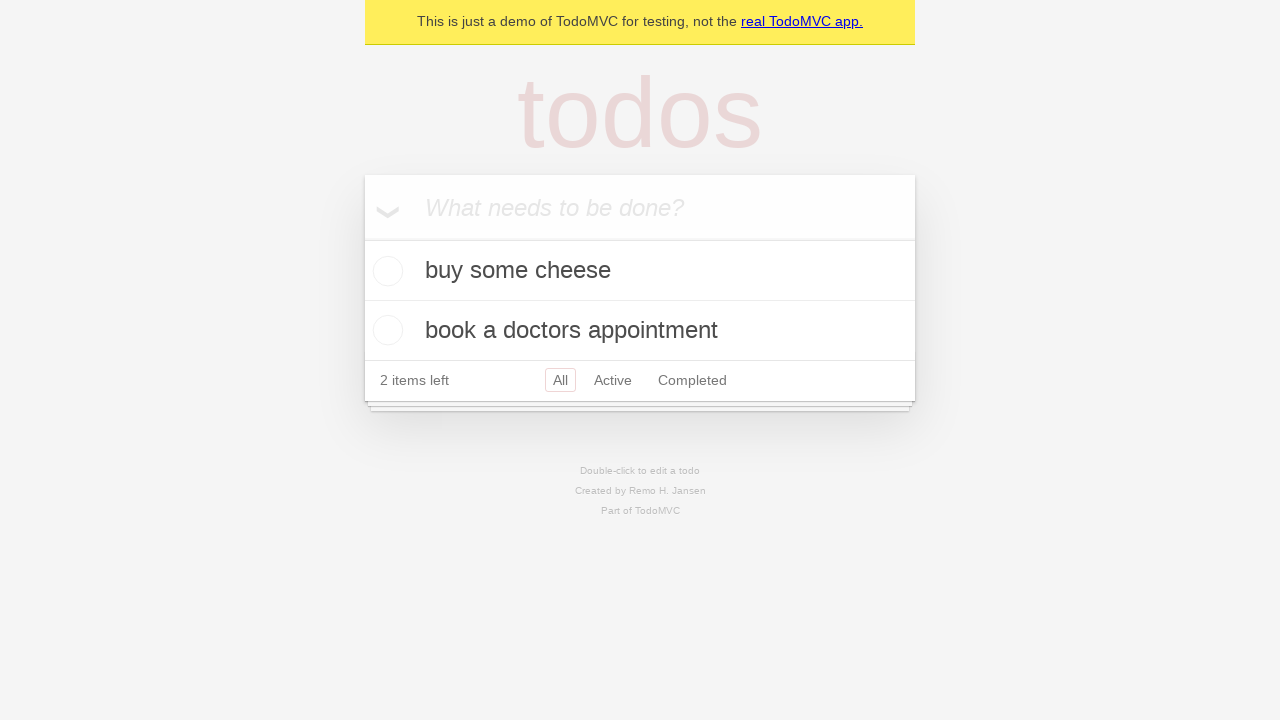

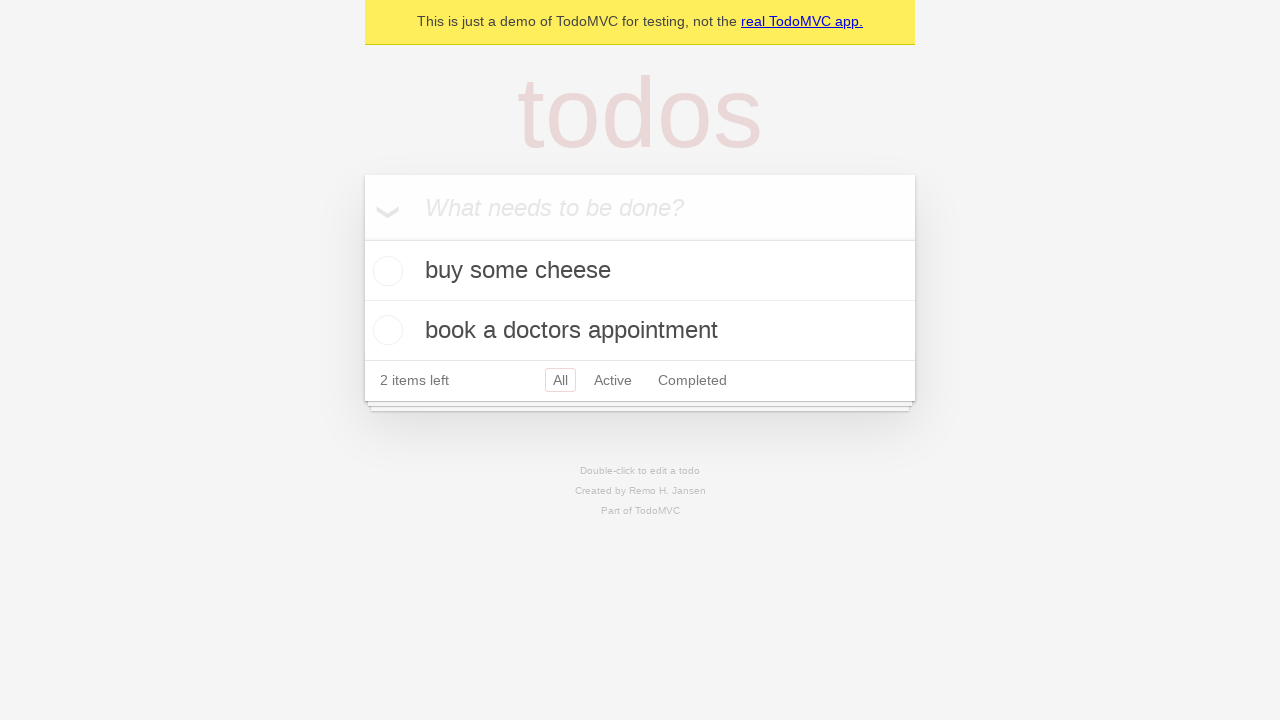